Verifies the Core Java heading text is displayed correctly

Starting URL: https://thekiranacademy.com/test/

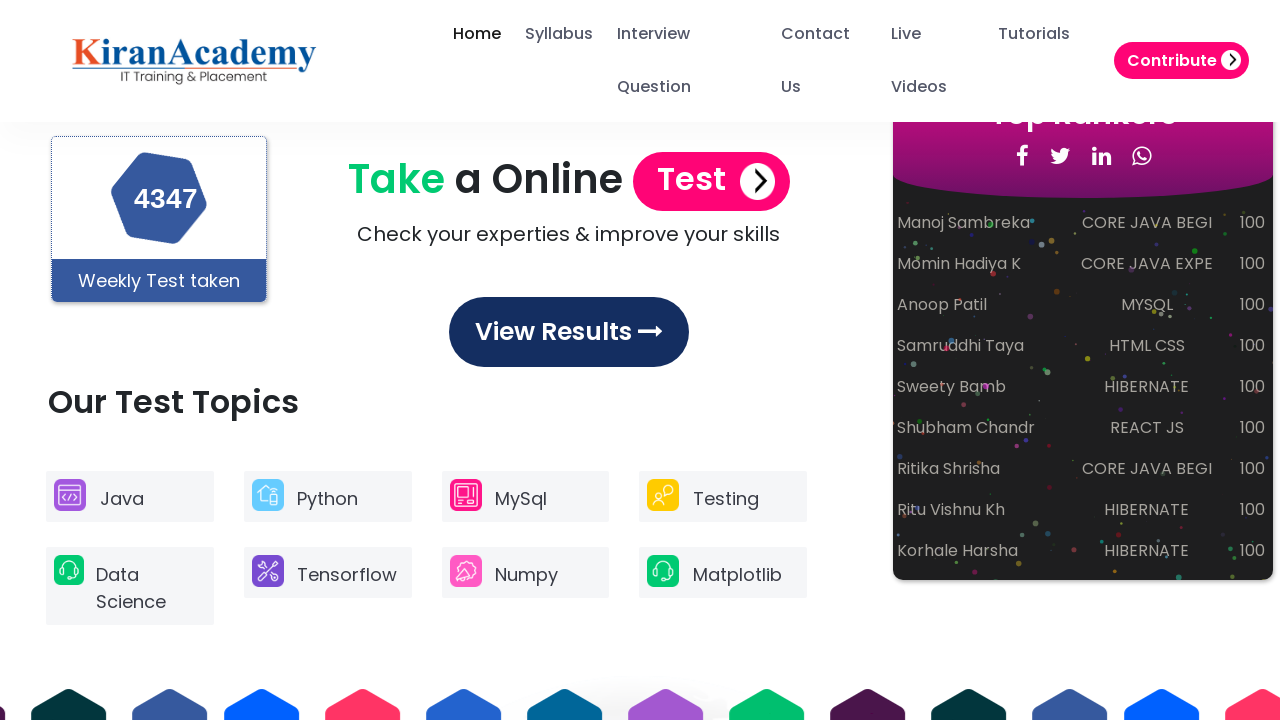

Located Core Java heading element
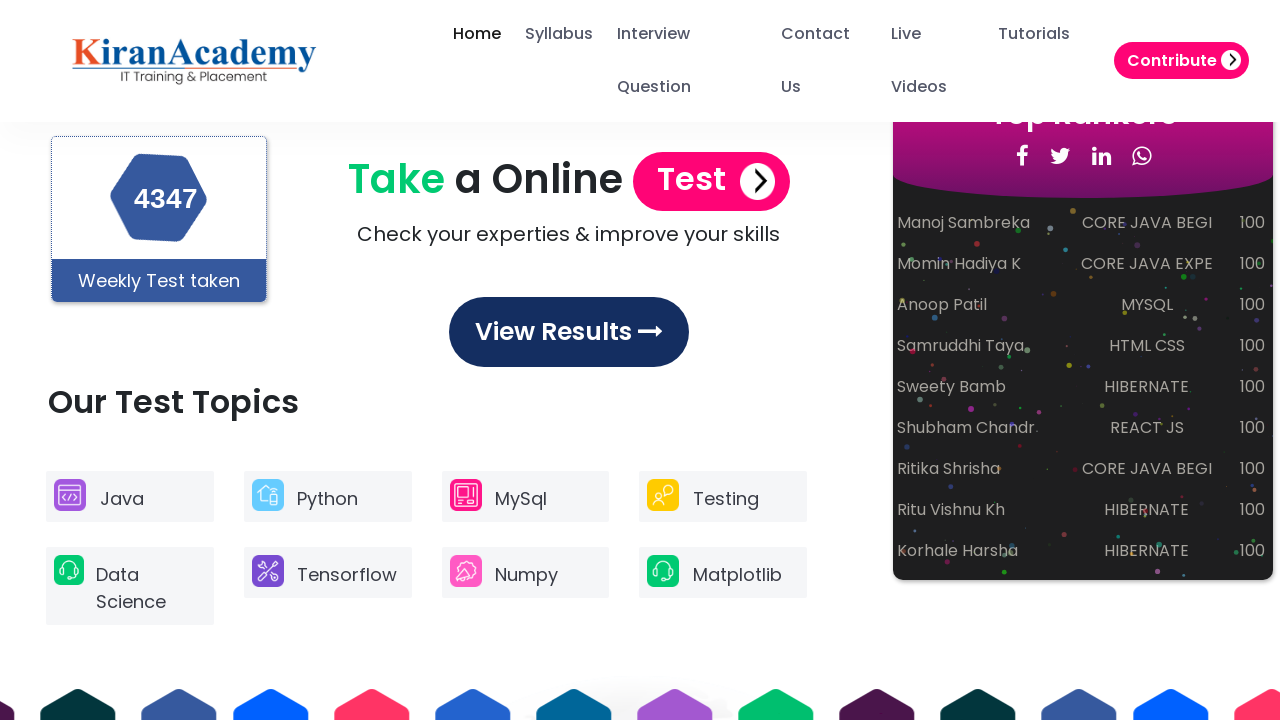

Extracted Core Java heading text content
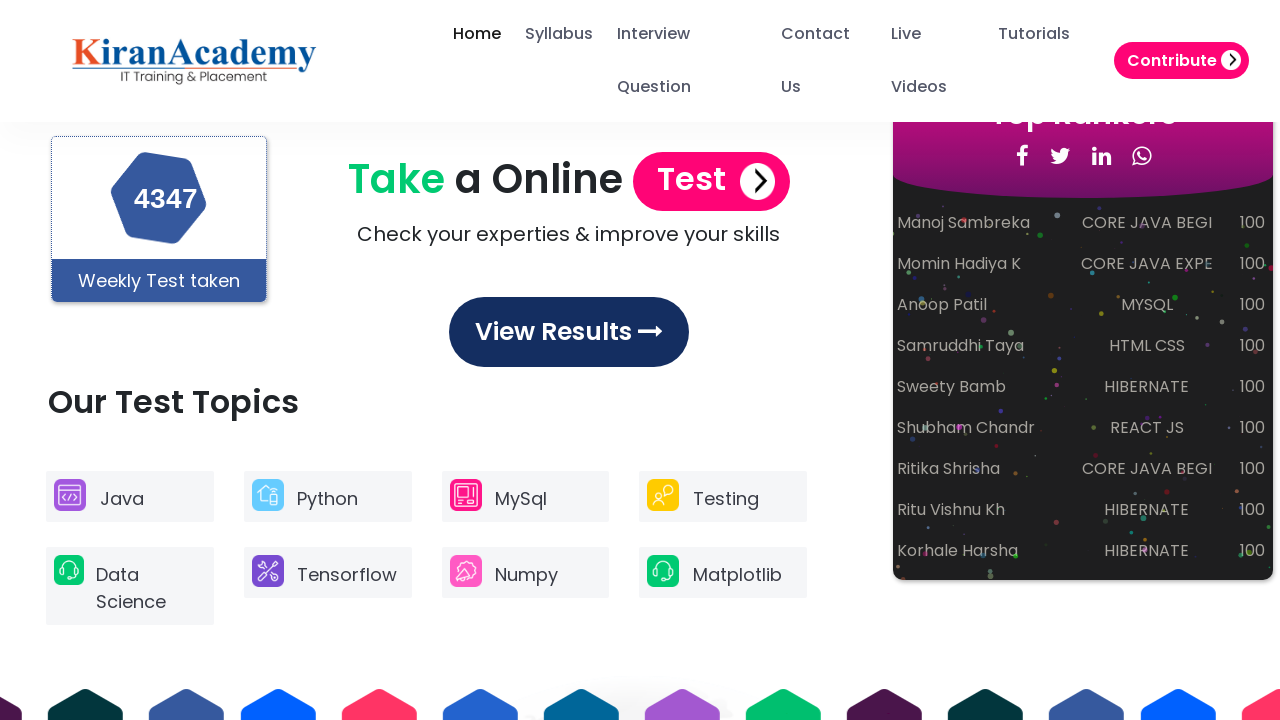

Verified Core Java heading text is displayed correctly
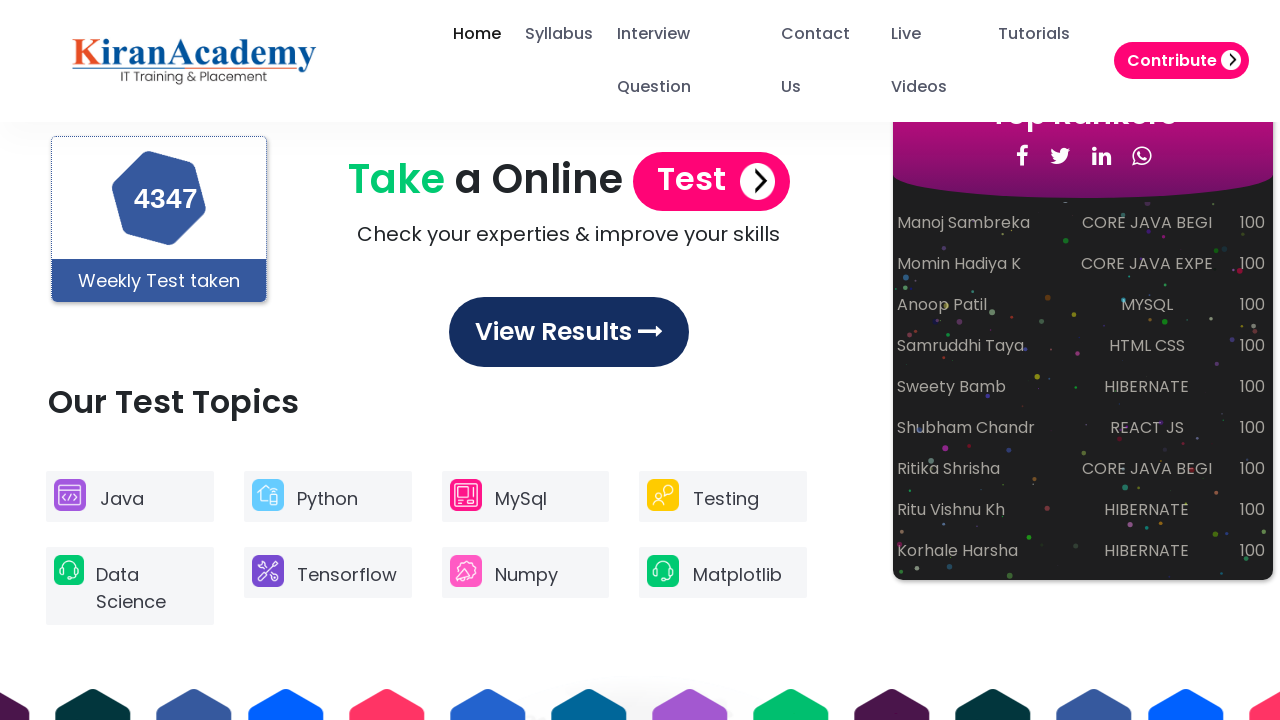

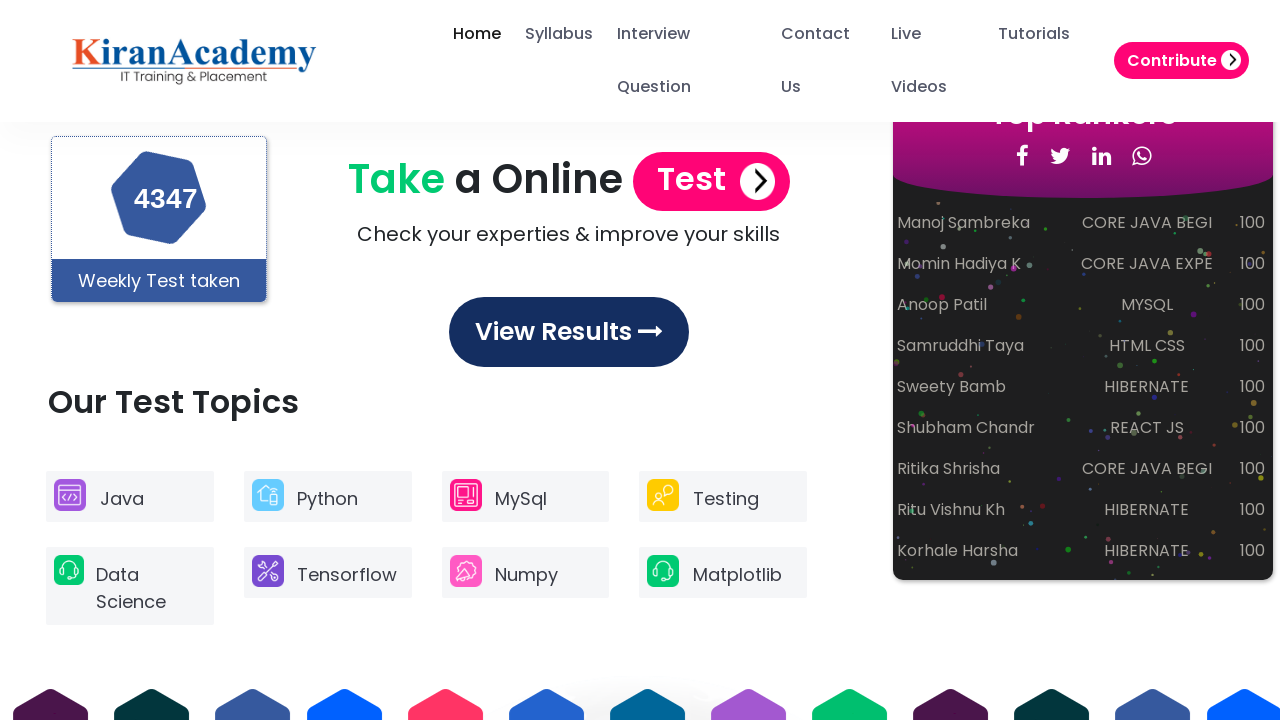